Tests radio button selection functionality by selecting favorite beverage and preferred working environment options

Starting URL: https://syntaxprojects.com/basic-radiobutton-demo-homework.php

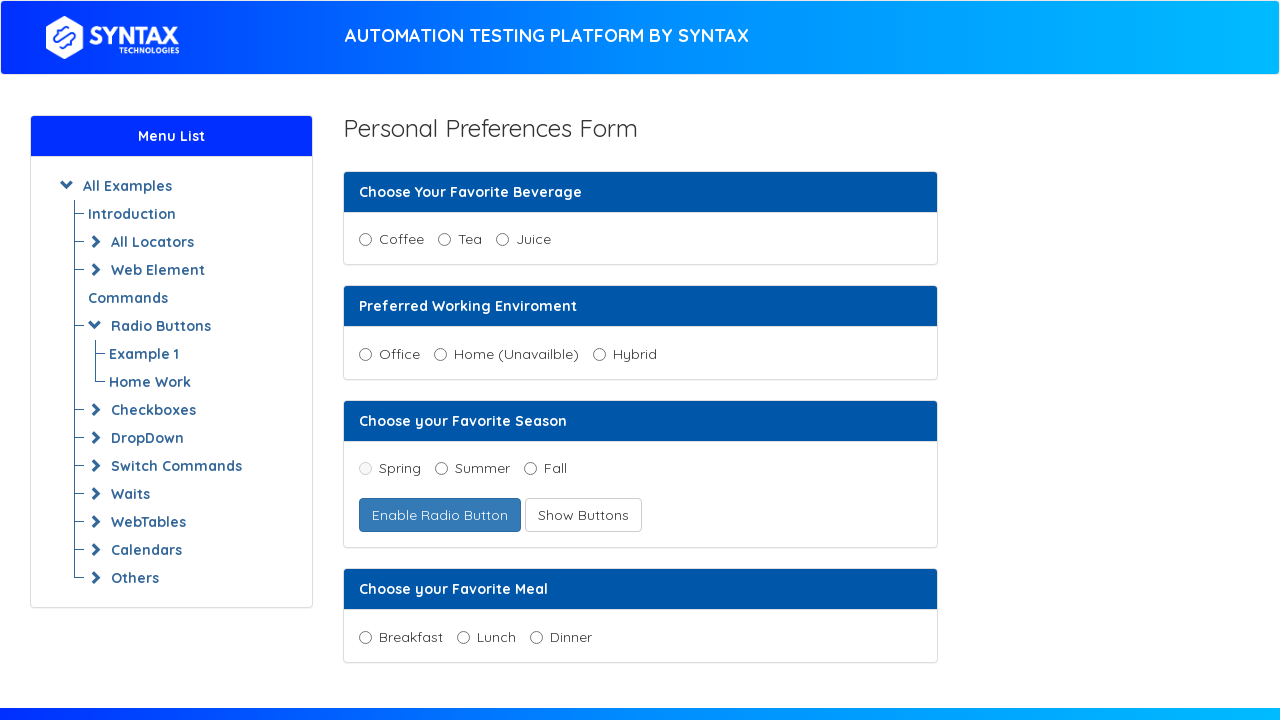

Clicked Coffee radio button for favorite beverage at (365, 240) on xpath=//input[@name='beverage' and @value='Coffee']
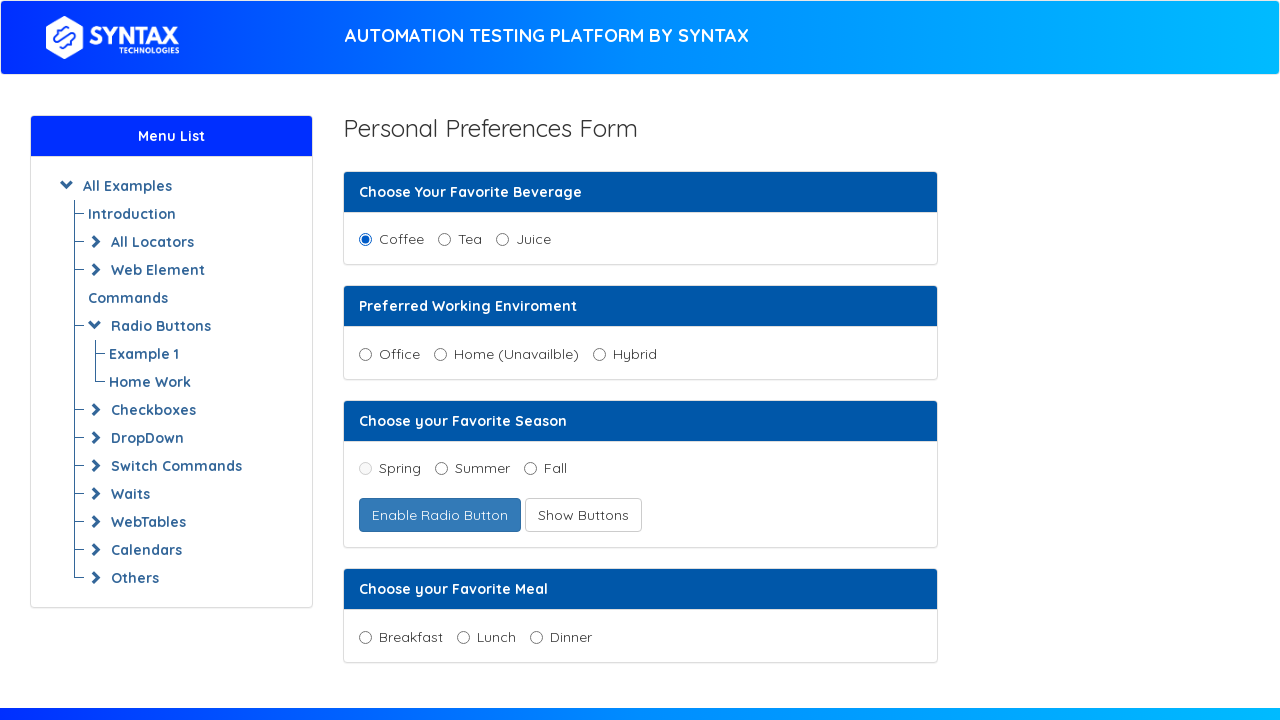

Clicked home radio button for preferred working environment at (440, 354) on xpath=//input[@name='working_enviroment' and @value='home']
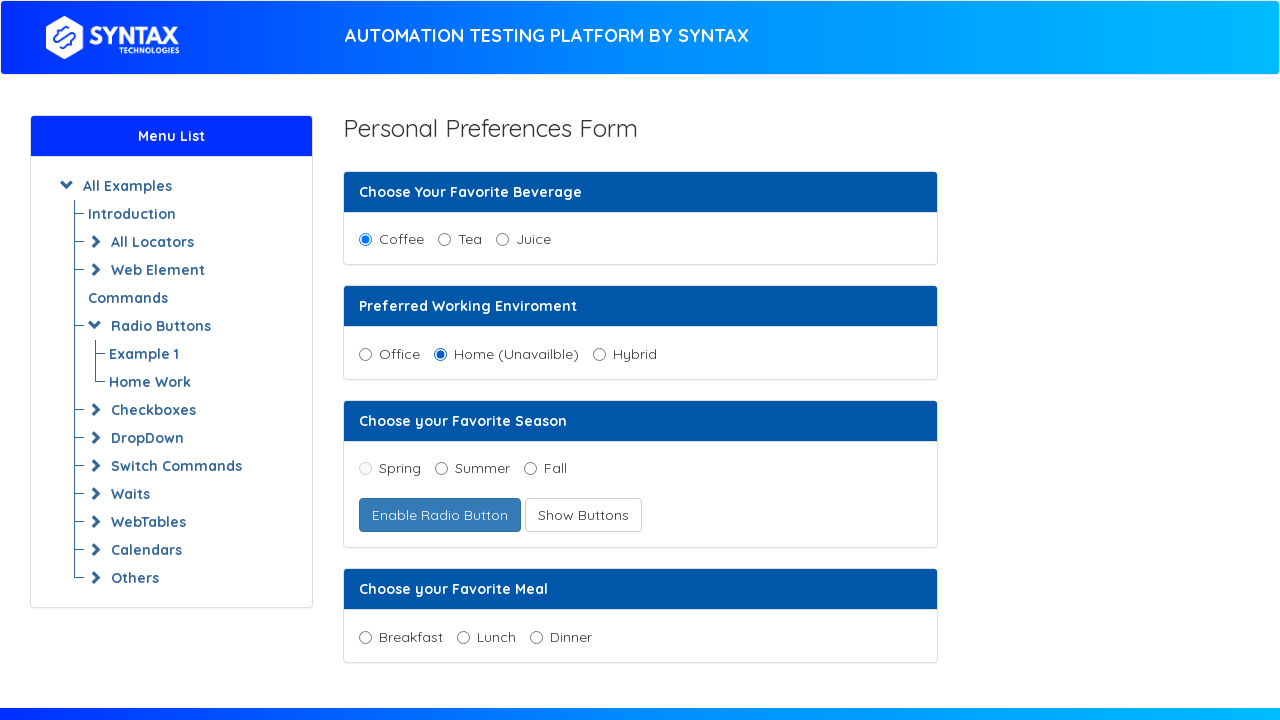

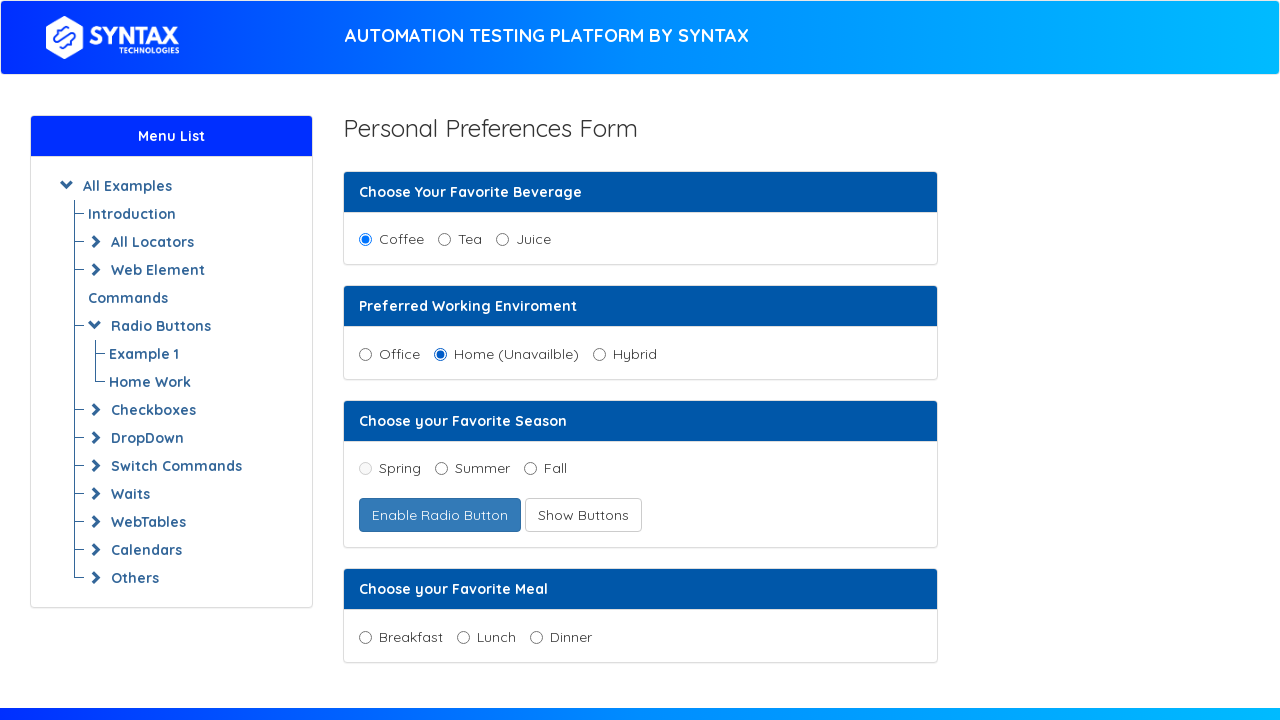